Searches through product cards and clicks on the Samsung Galaxy S6 product

Starting URL: https://demoblaze.com/

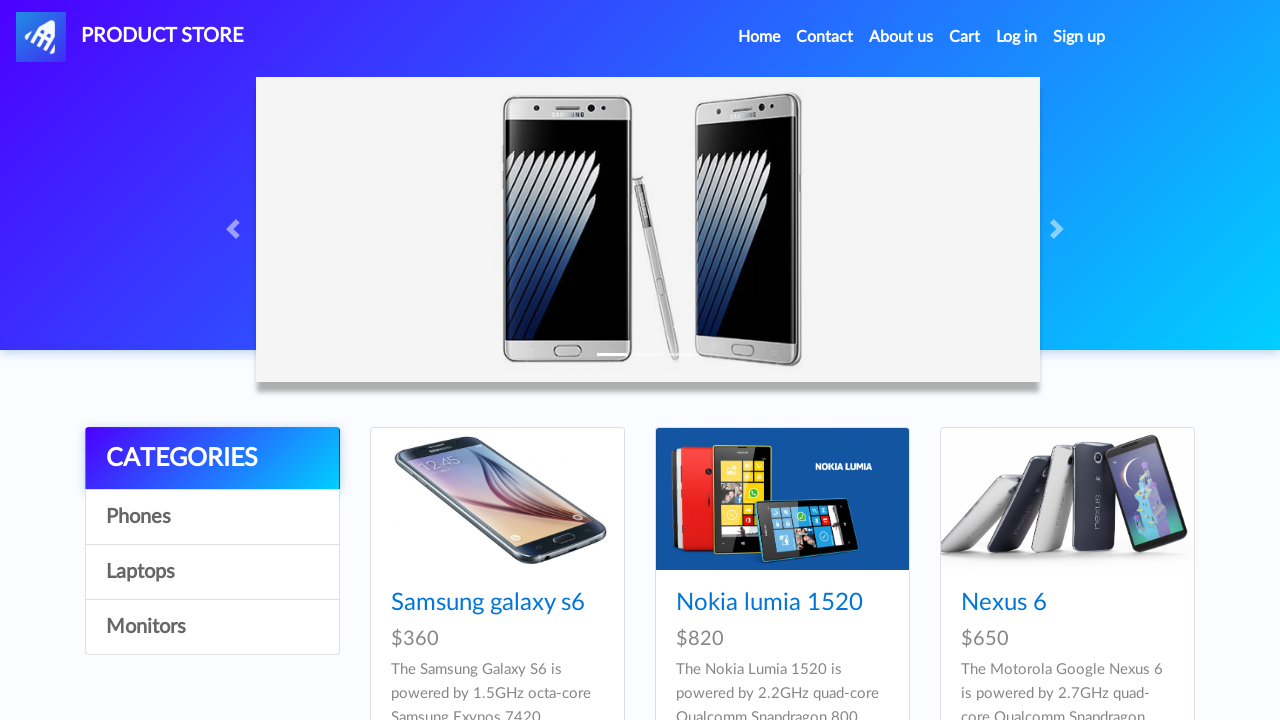

Waited for product cards to load
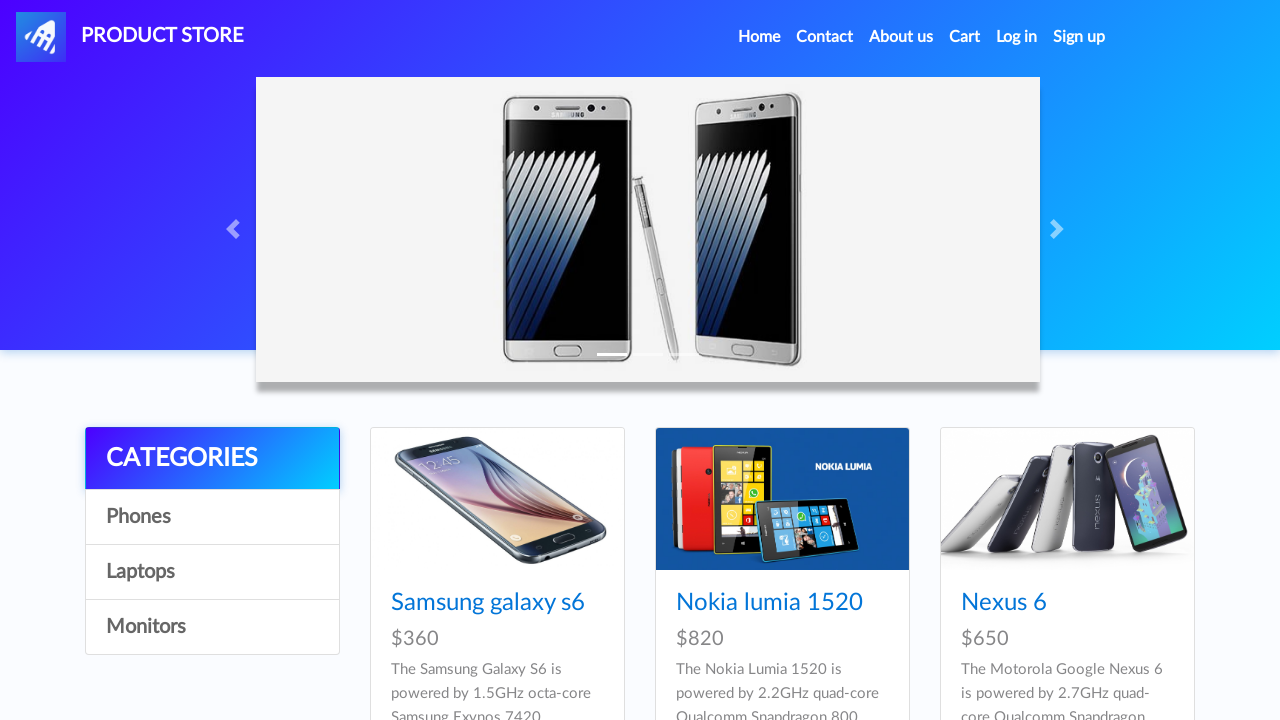

Clicked on Samsung Galaxy S6 product card at (497, 603) on h4.card-title >> internal:has-text="Samsung galaxy s6"i
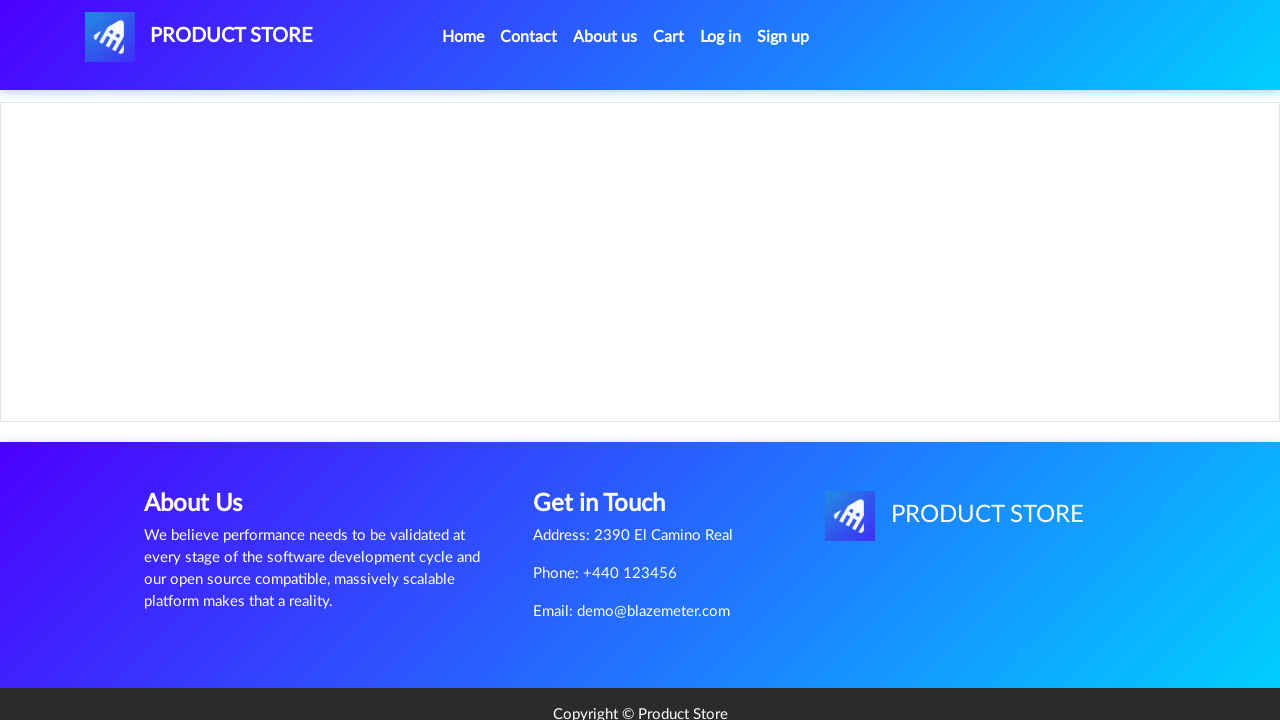

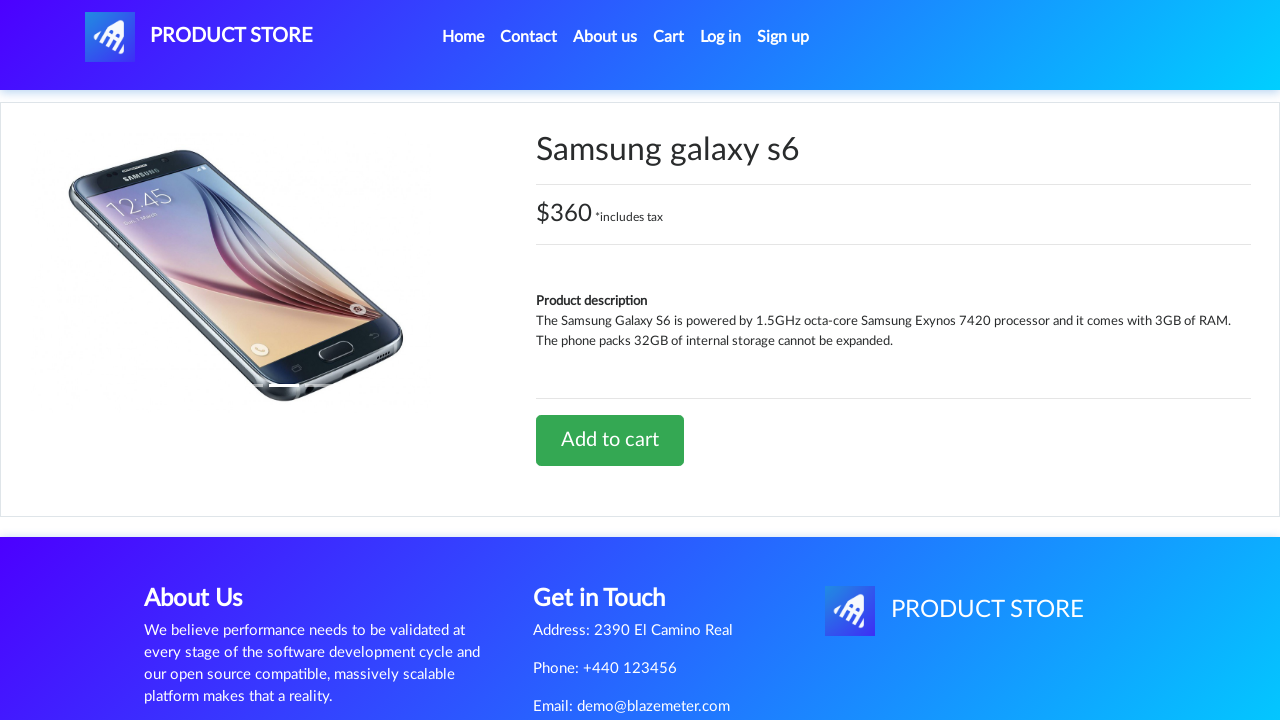